Tests filling out a practice form on demoqa.com including personal information fields, date of birth selection with date picker, subject selection, and hobby checkboxes.

Starting URL: https://demoqa.com/automation-practice-form

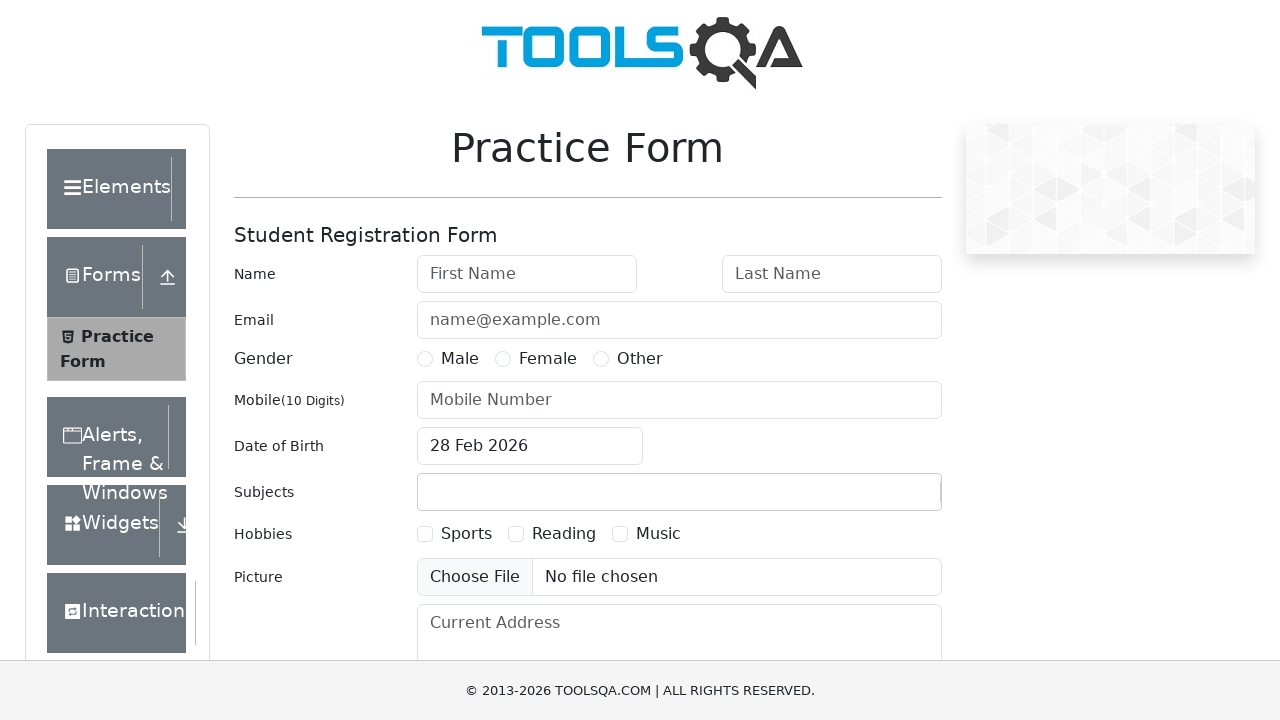

Filled first name field with 'Dmitry' on #firstName
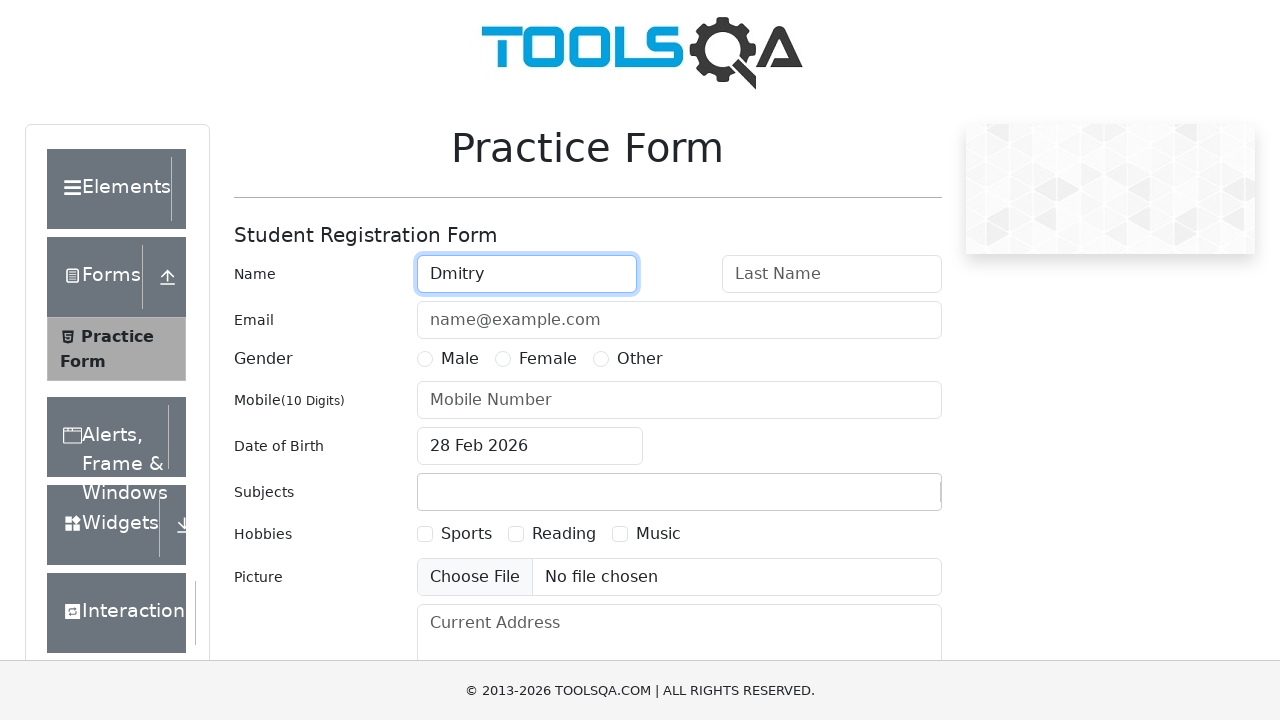

Filled last name field with 'Msximov' on #lastName
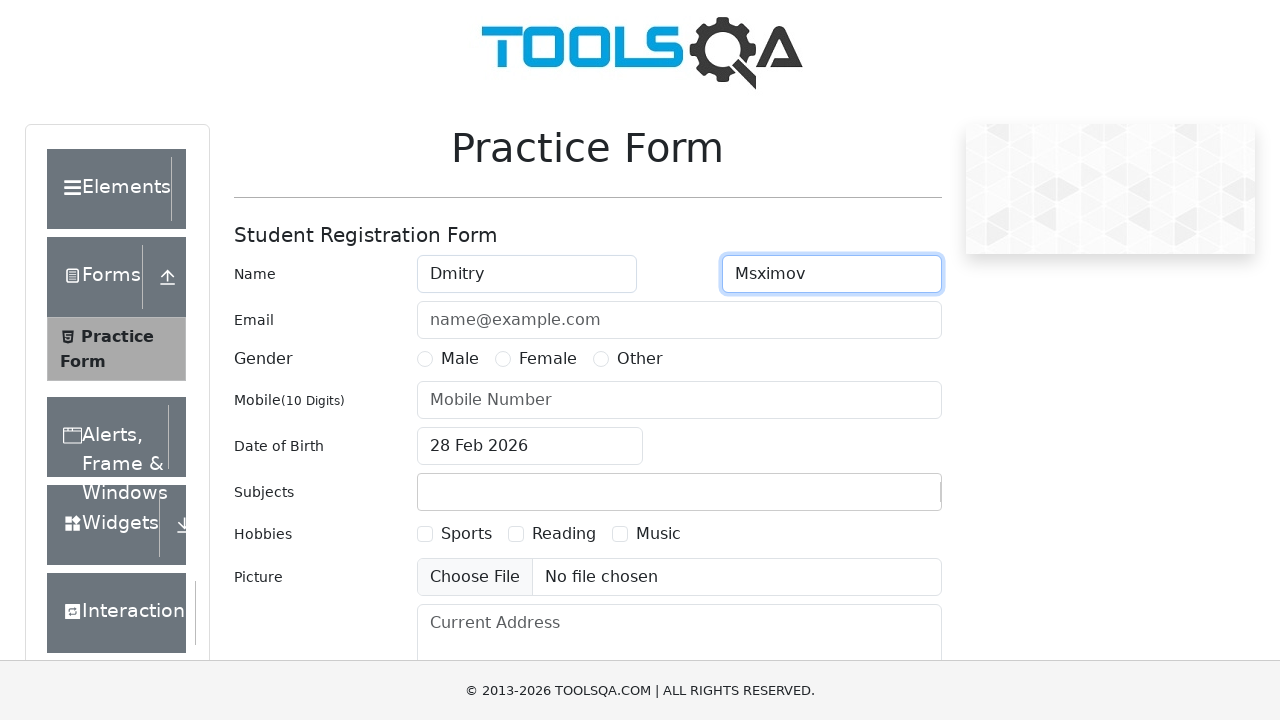

Filled email field with 'maxdim@mail.com' on #userEmail
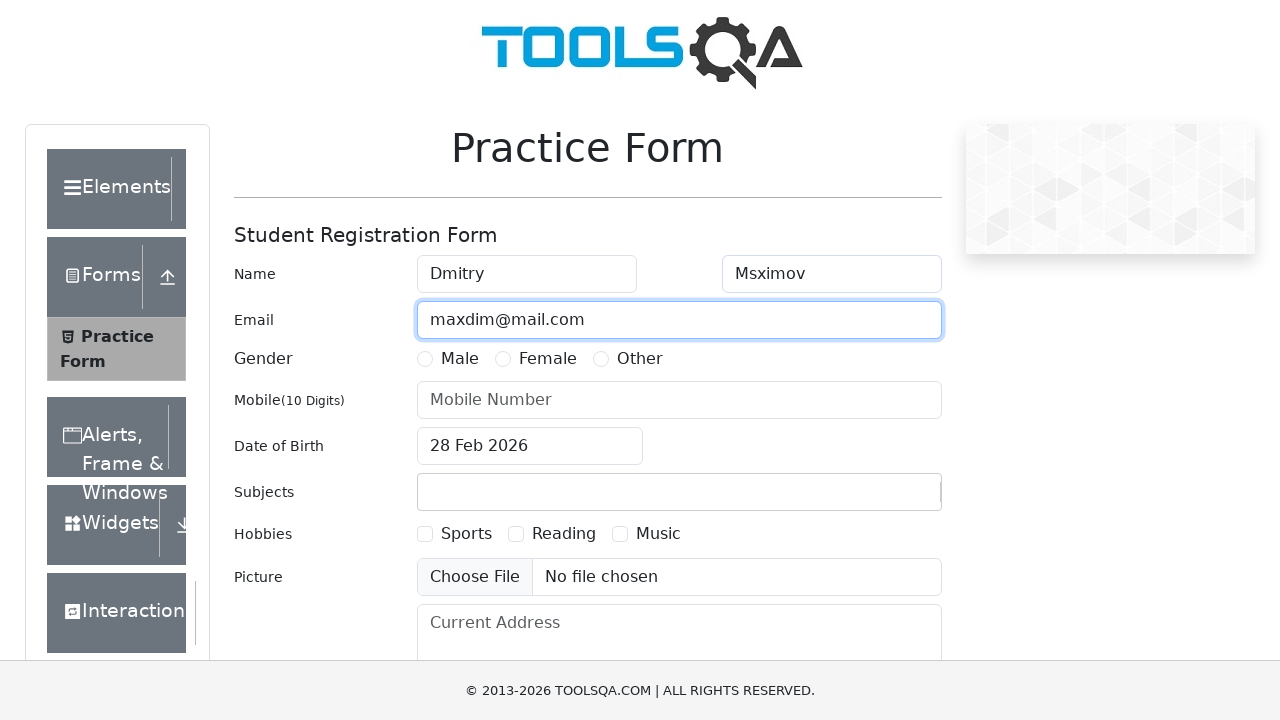

Filled phone number field with '9152691452' on #userNumber
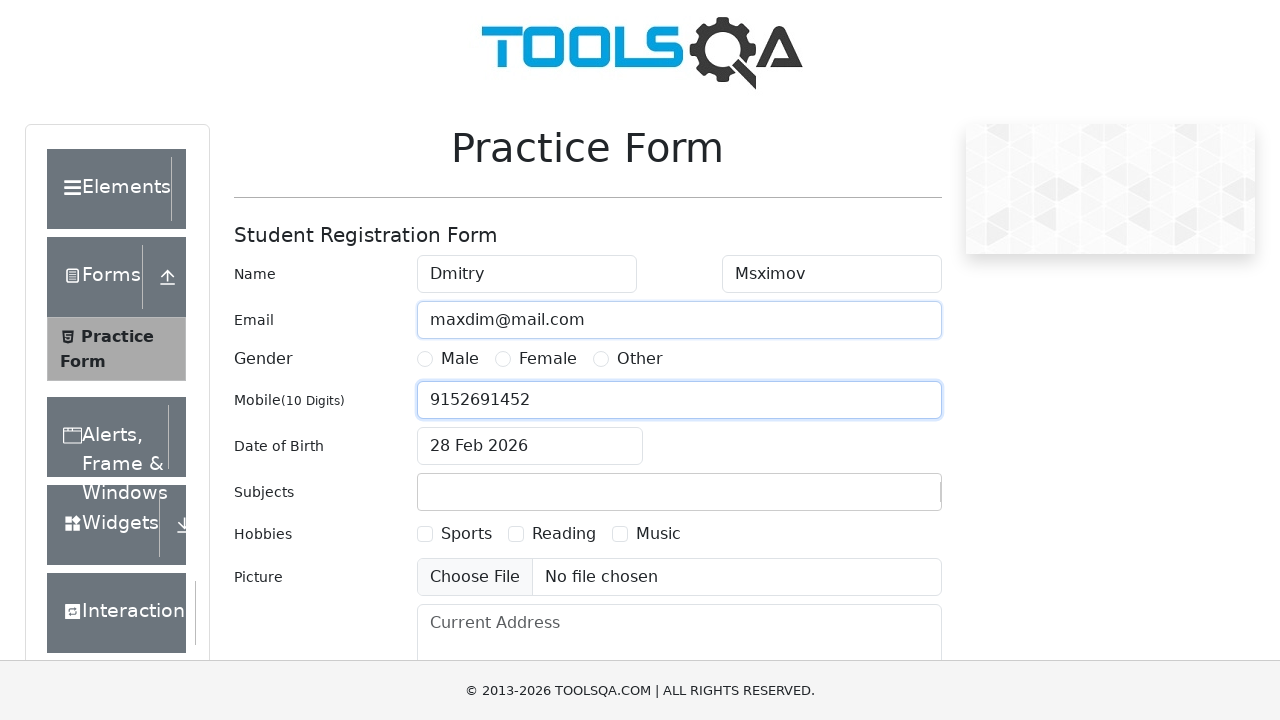

Selected 'Male' gender option at (126, 424) on text=Male
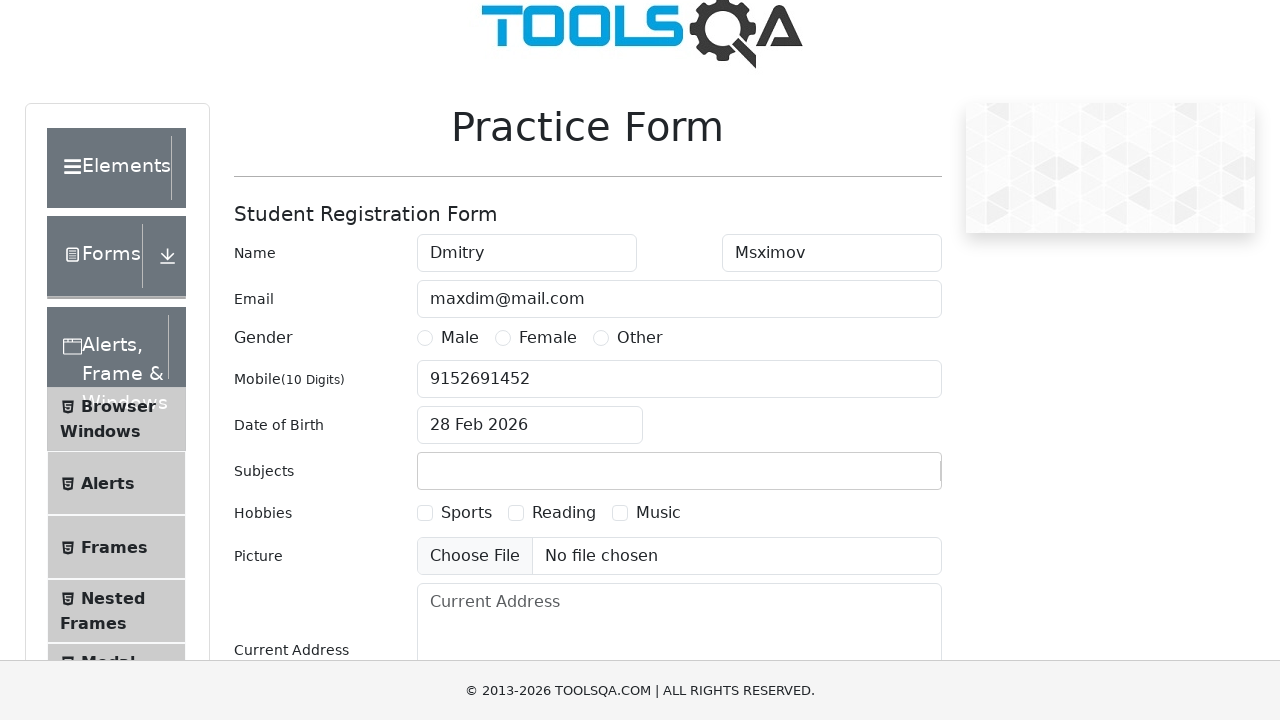

Clicked date of birth input field to open date picker at (530, 425) on #dateOfBirthInput
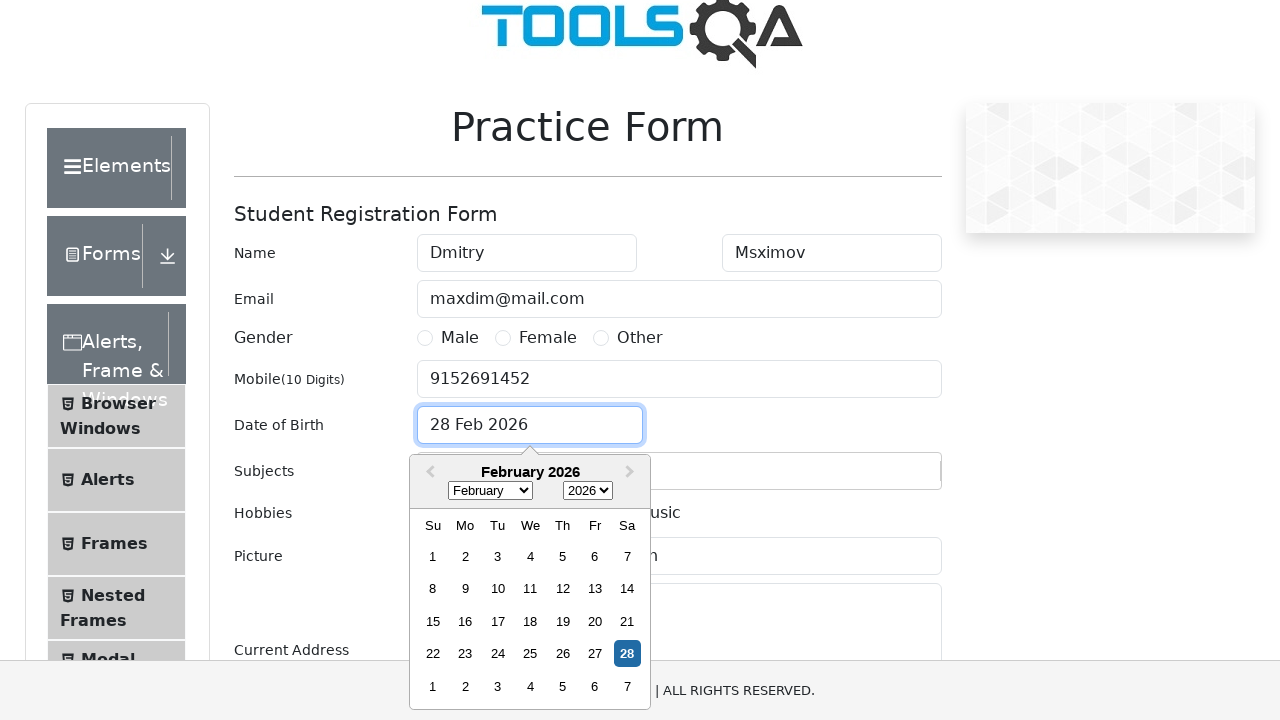

Selected 'May' from month dropdown on .react-datepicker__month-select
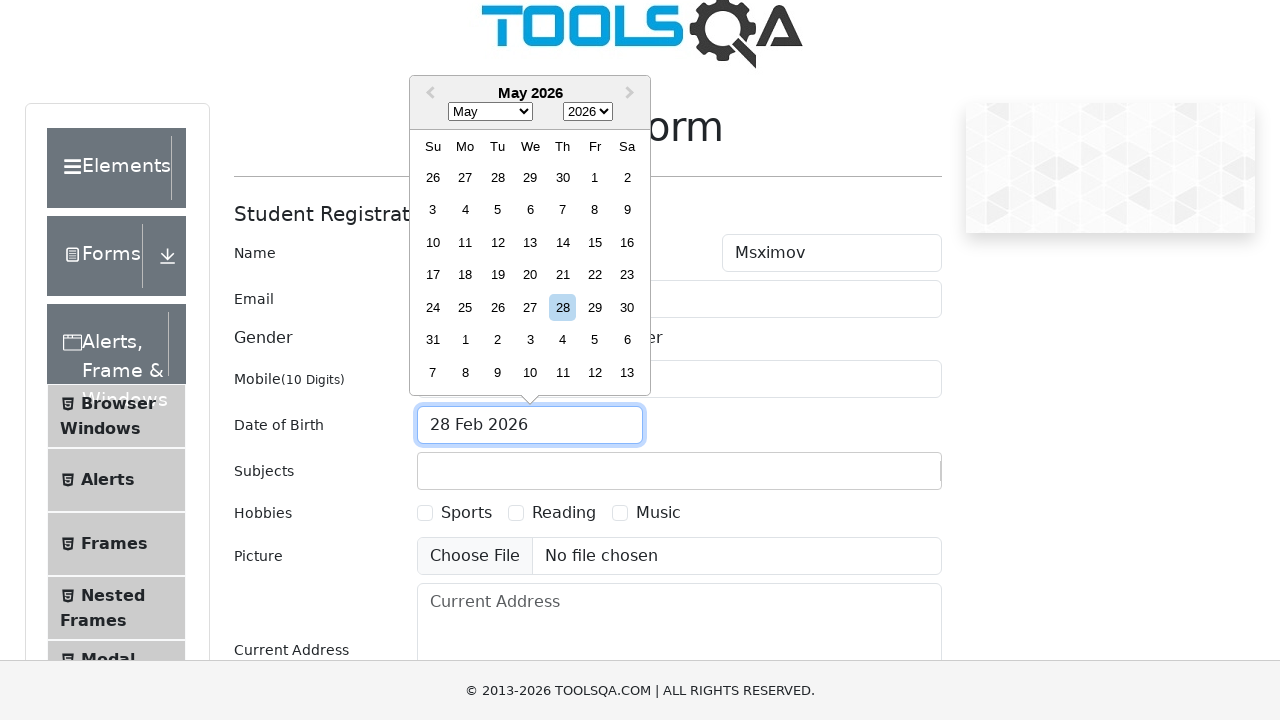

Selected '1983' from year dropdown on .react-datepicker__year-select
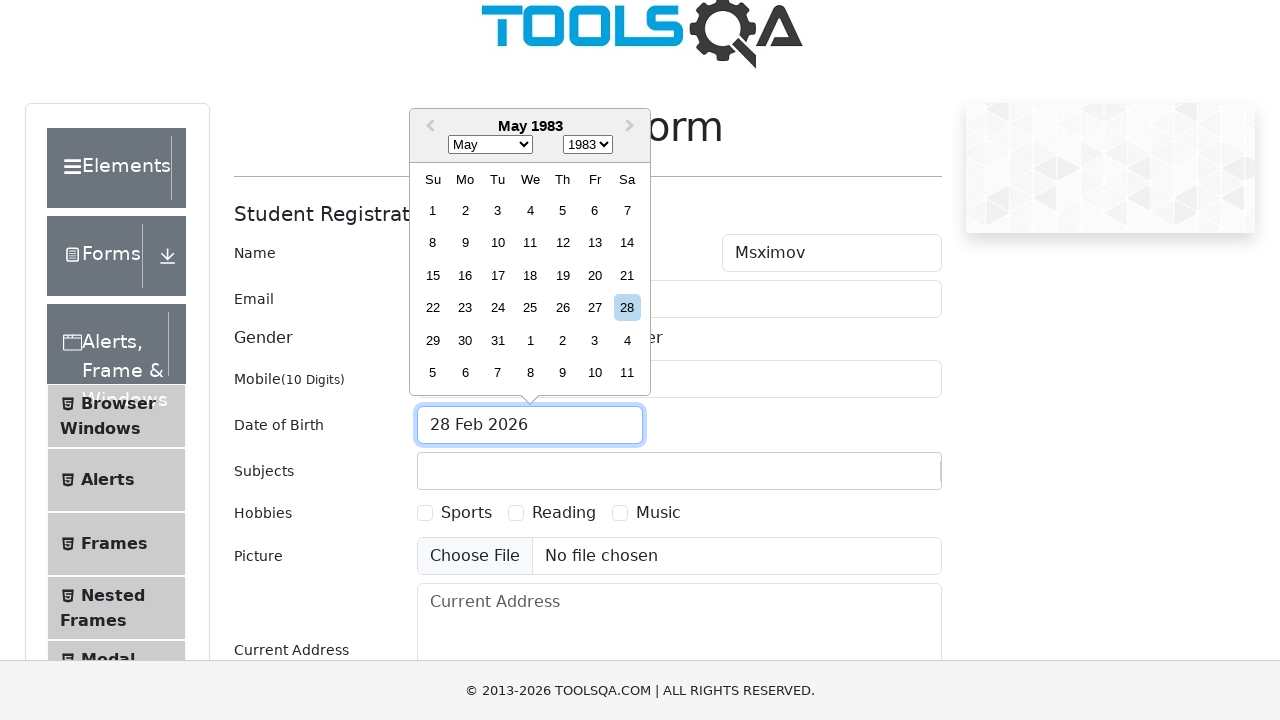

Selected day 25 from date picker calendar at (530, 308) on .react-datepicker__day--025:not(.react-datepicker__day--outside-month)
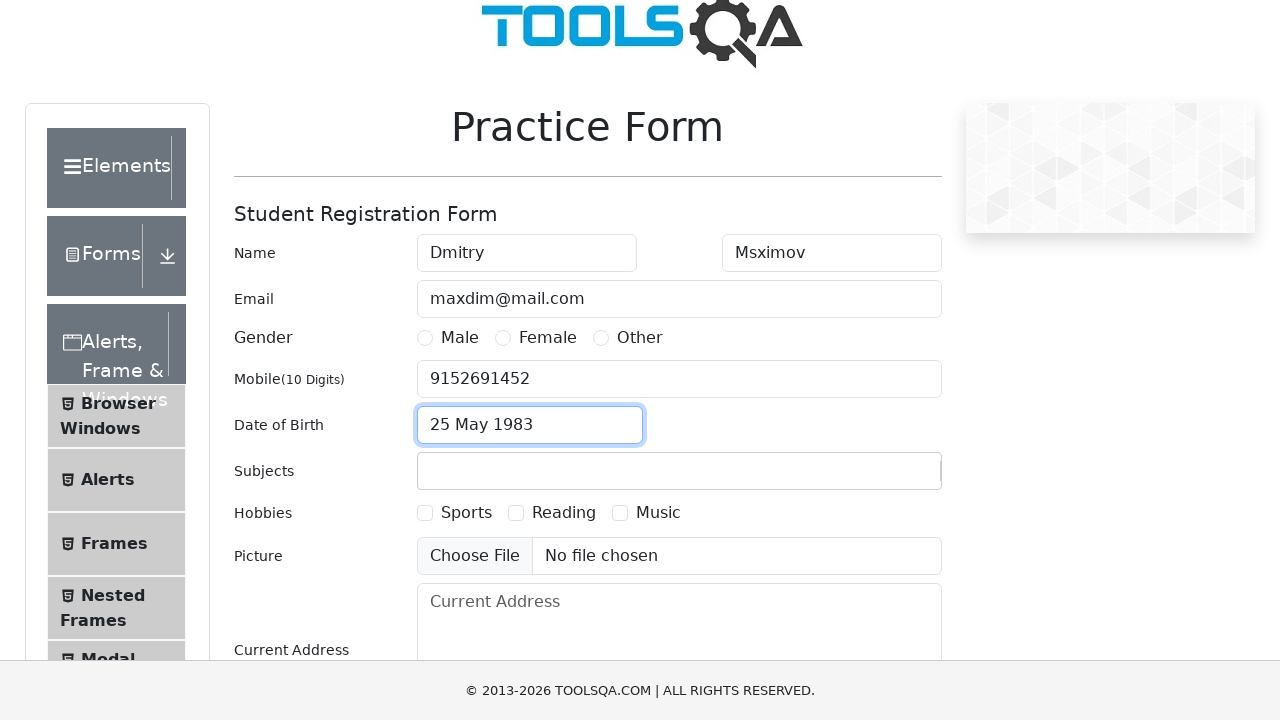

Filled subjects input field with 'e' on #subjectsInput
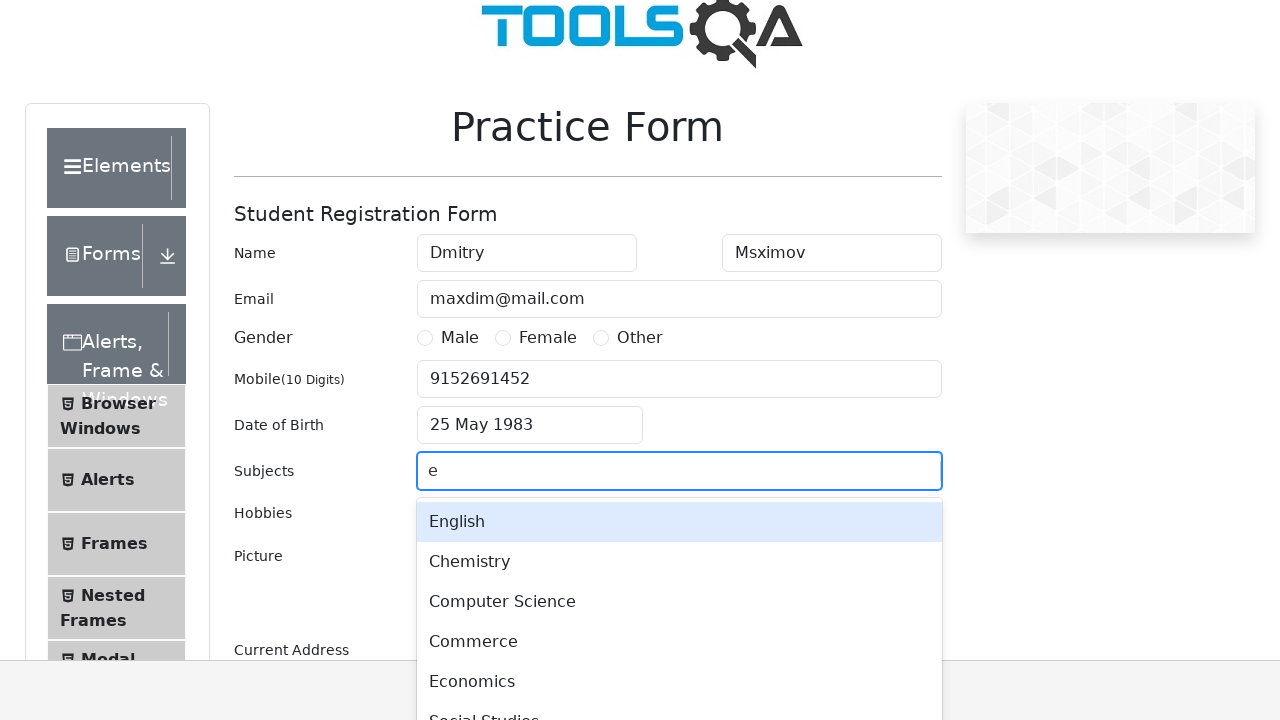

Pressed Enter to confirm subject selection on #subjectsInput
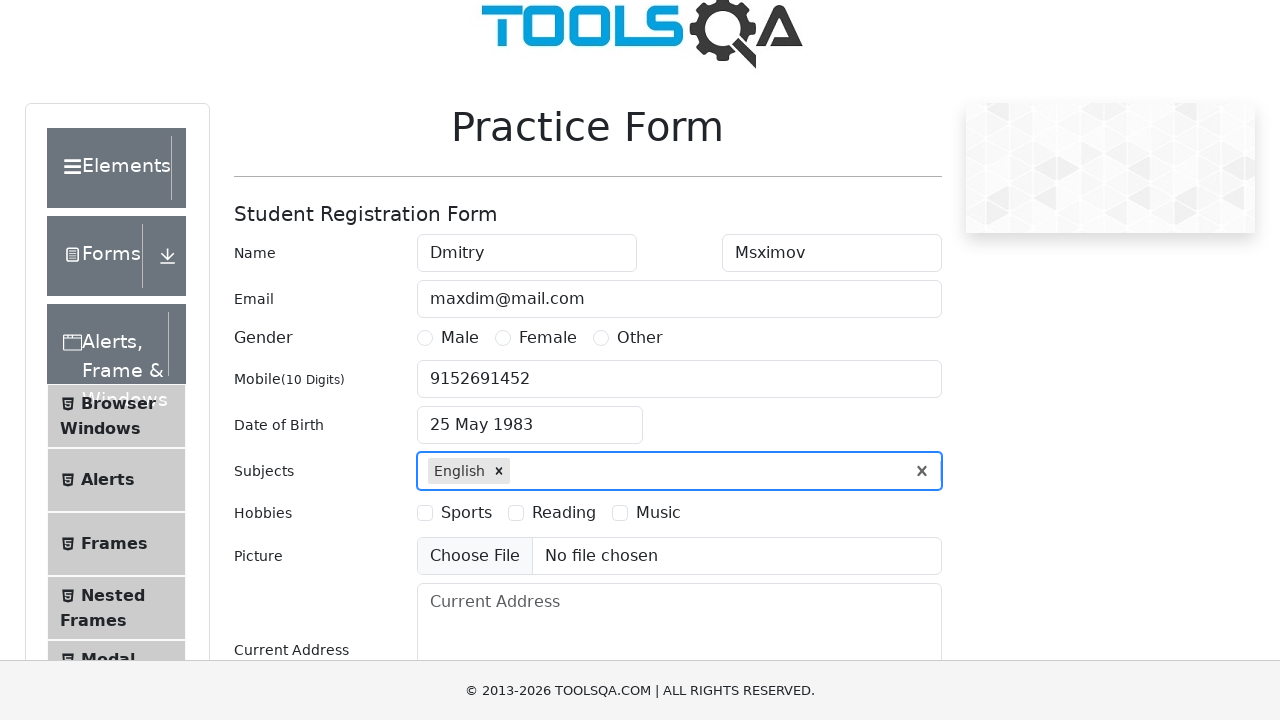

Clicked first hobby checkbox at (425, 512) on #hobbies-checkbox-1
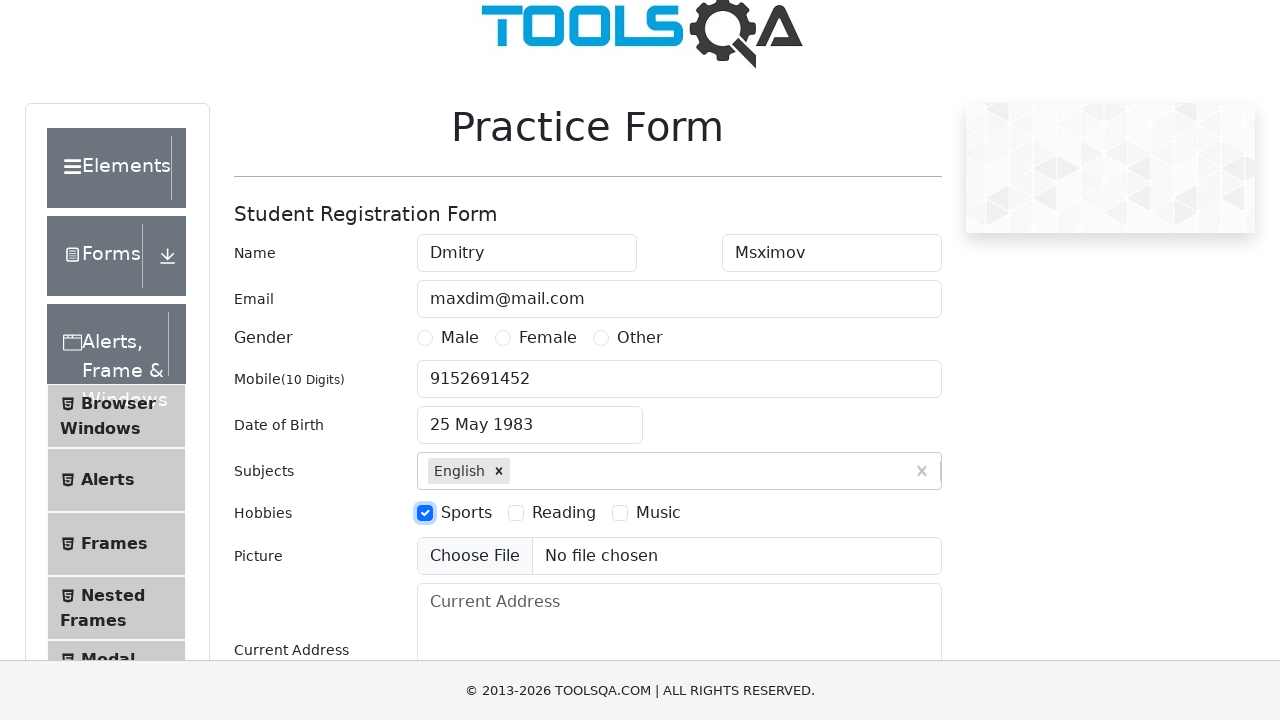

Selected 'Music' hobby checkbox at (658, 512) on #hobbiesWrapper >> text=Music
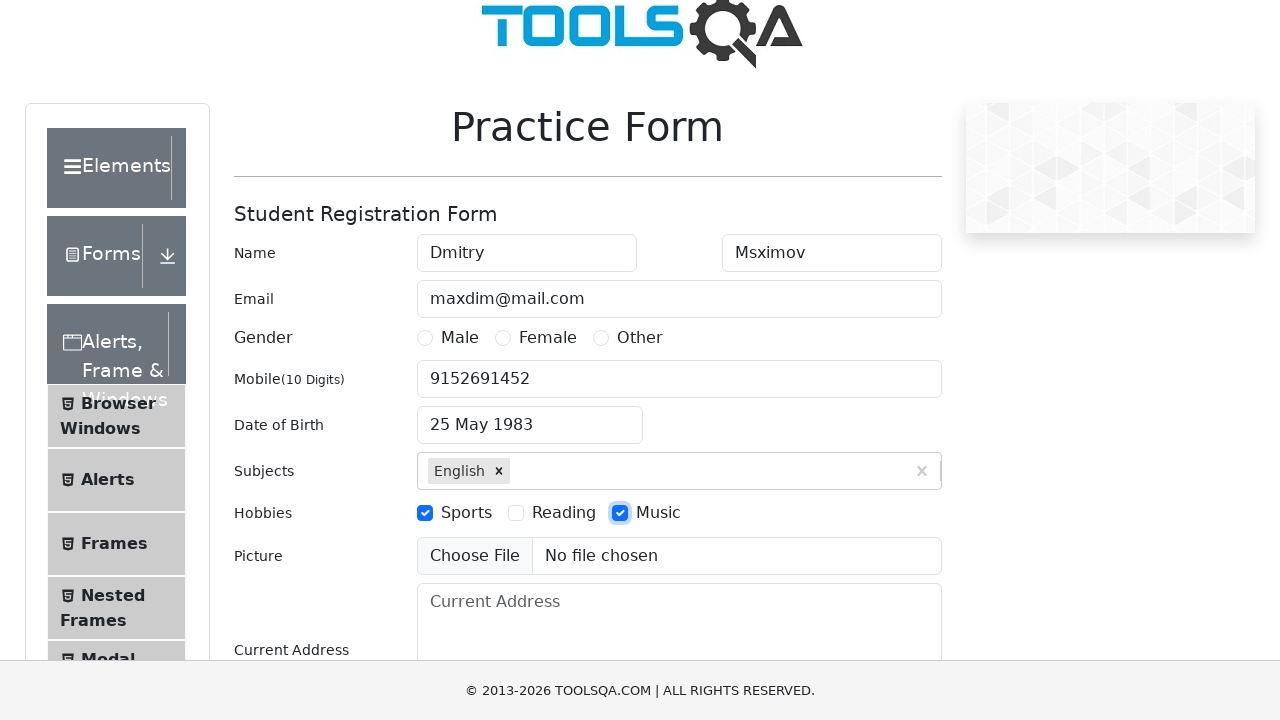

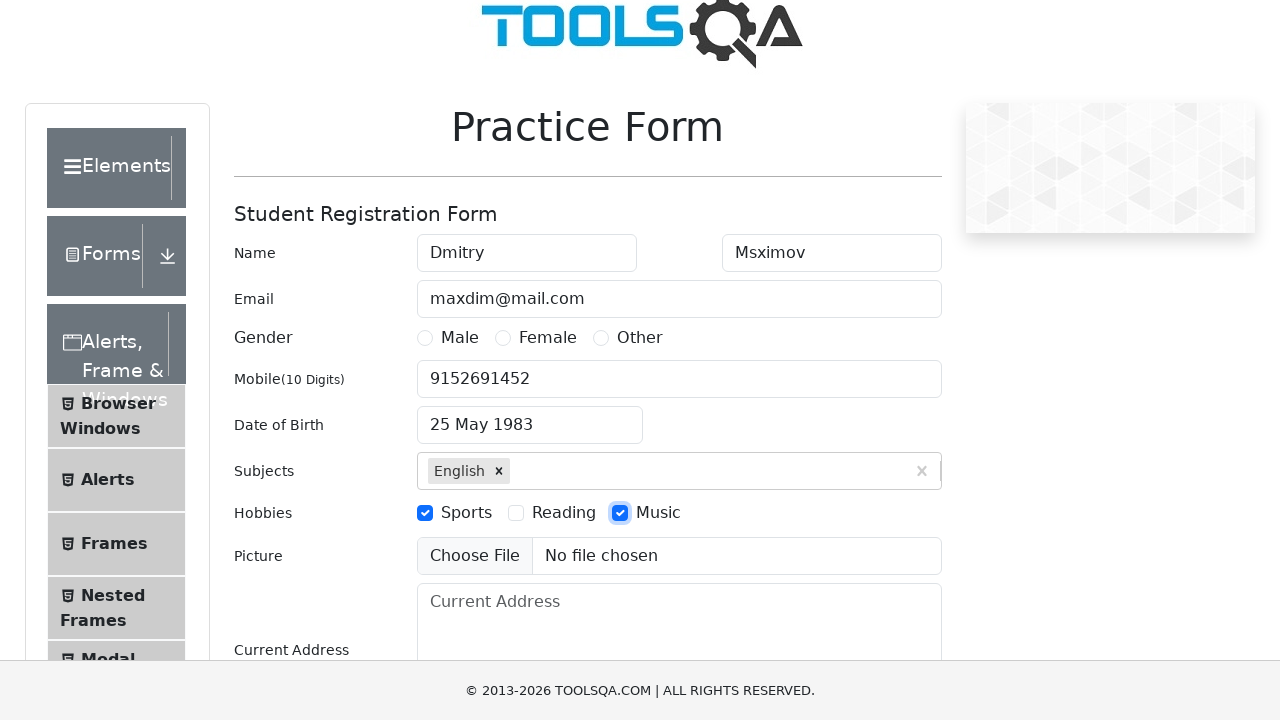